Tests multiple window handling by clicking a link to open a new window, switching between the parent and child windows, and verifying content in each window.

Starting URL: http://the-internet.herokuapp.com/

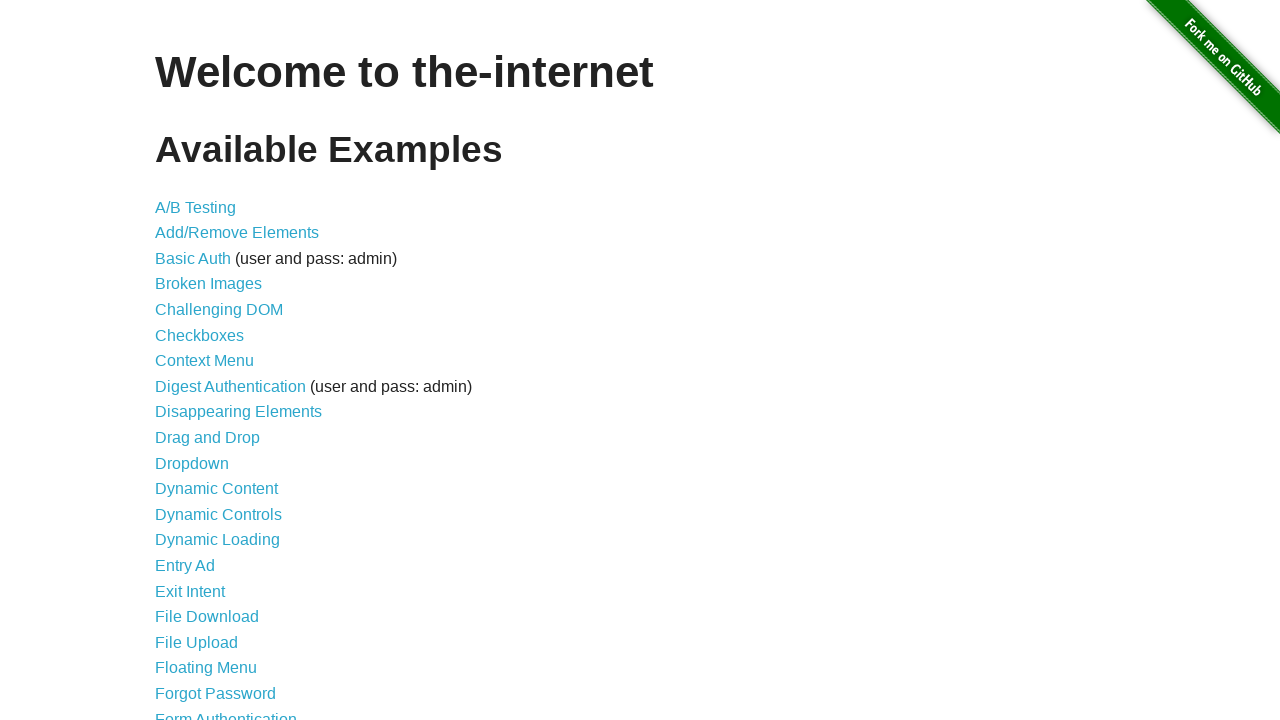

Clicked on 'Multiple Windows' link at (218, 369) on text=Multiple Windows
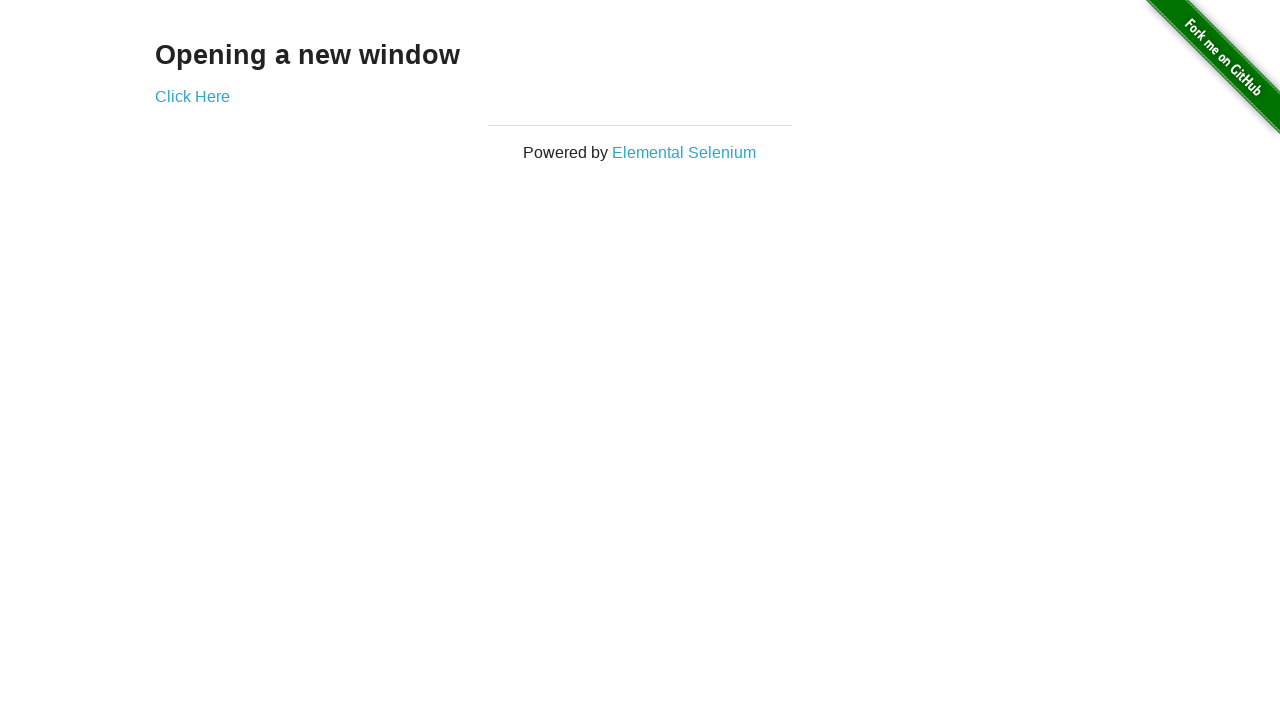

Clicked link to open new window and detected new page at (192, 96) on a[href*='windows']
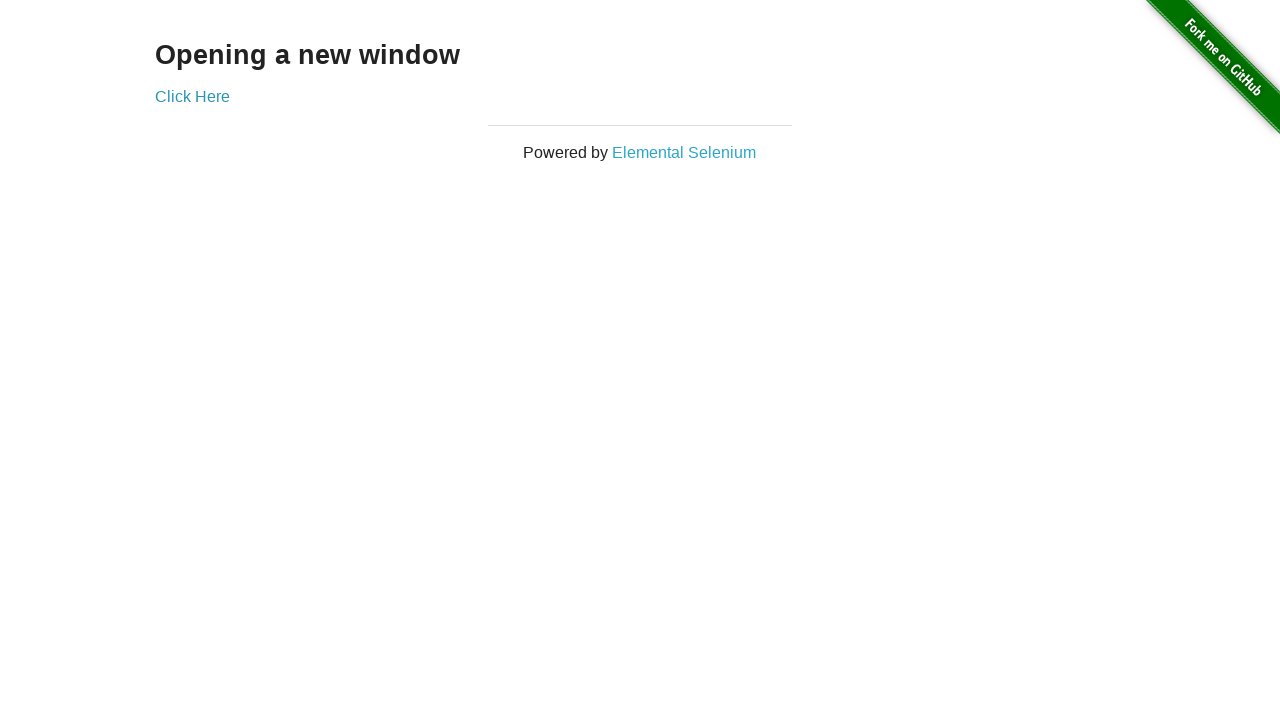

Obtained reference to child window/page
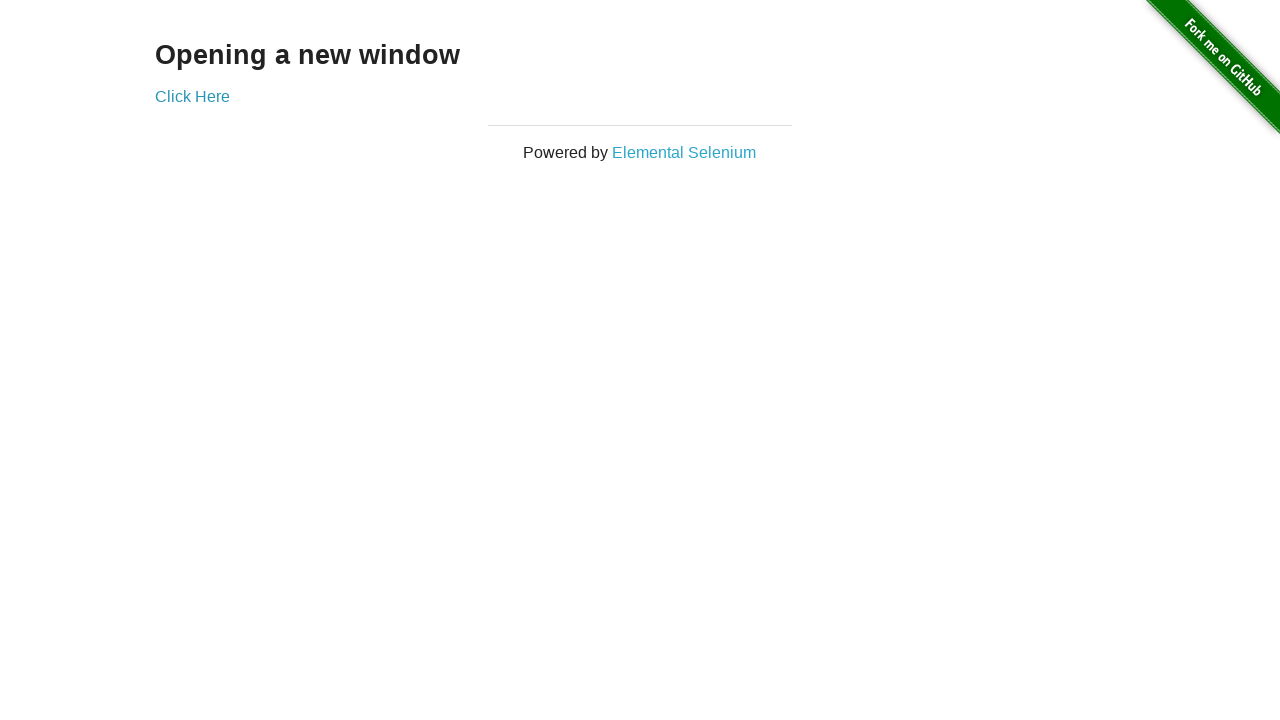

Child page loaded successfully
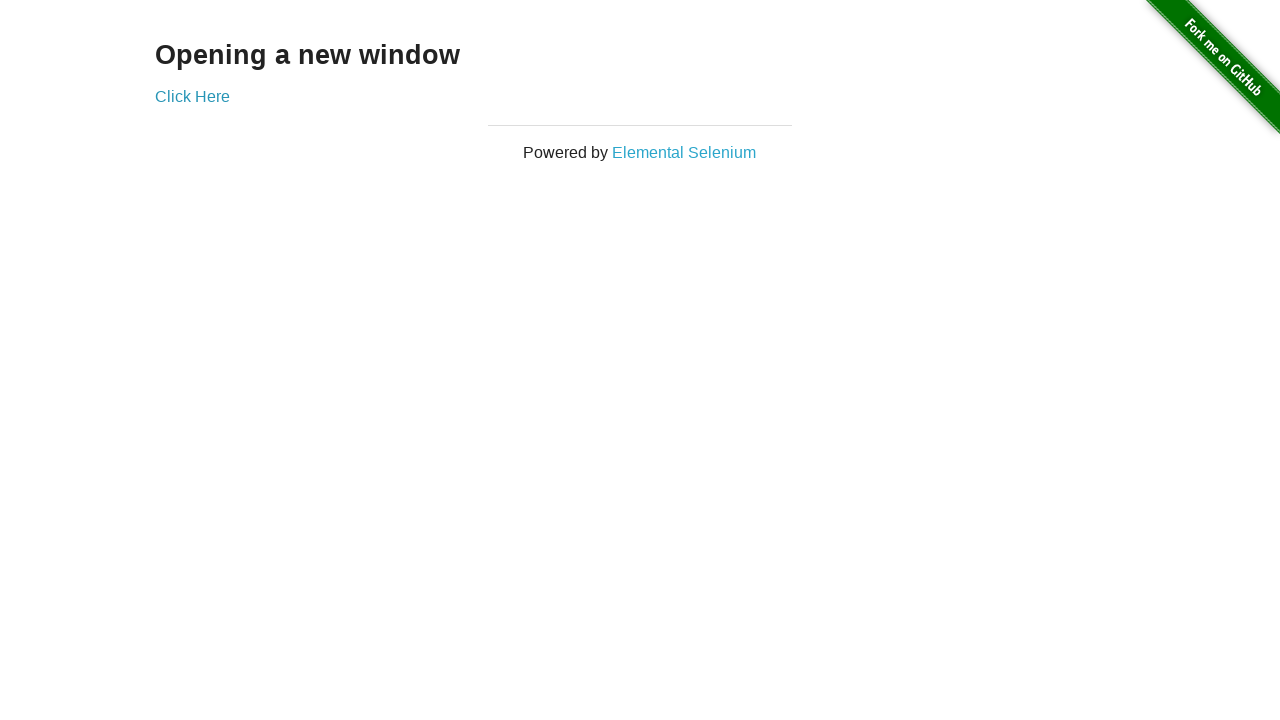

Child page heading element loaded
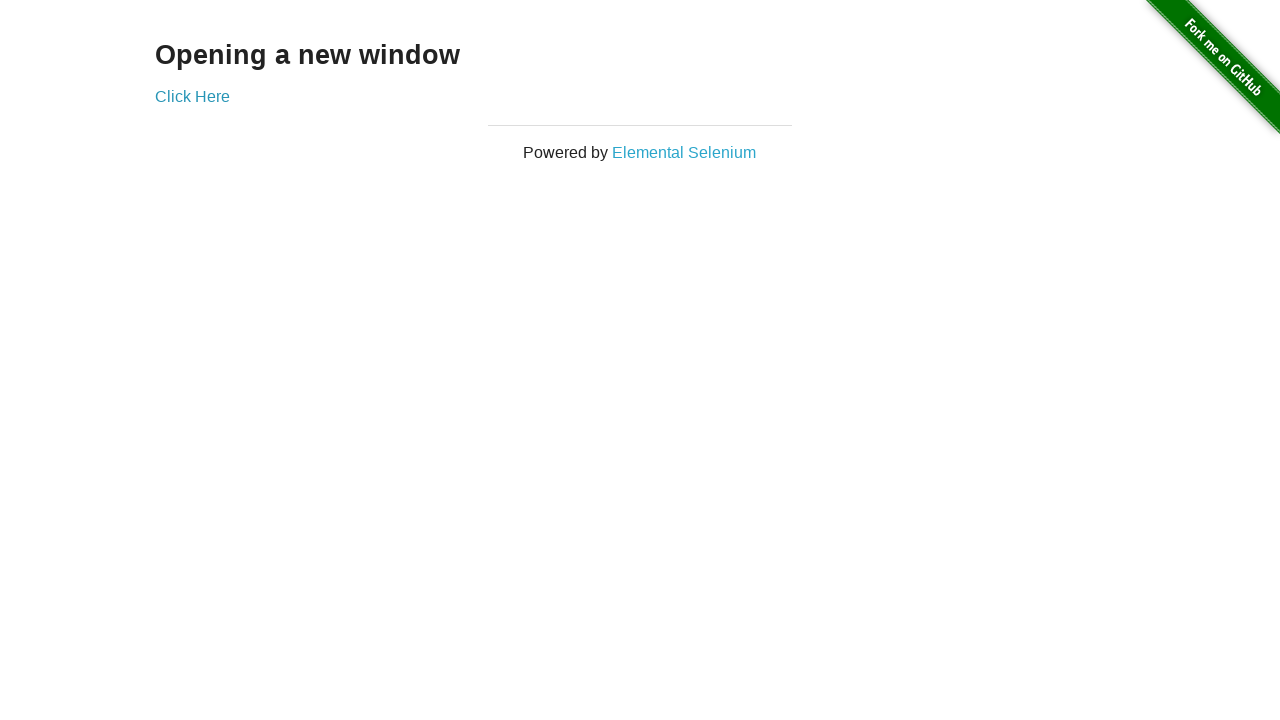

Retrieved text from child window: 'New Window'
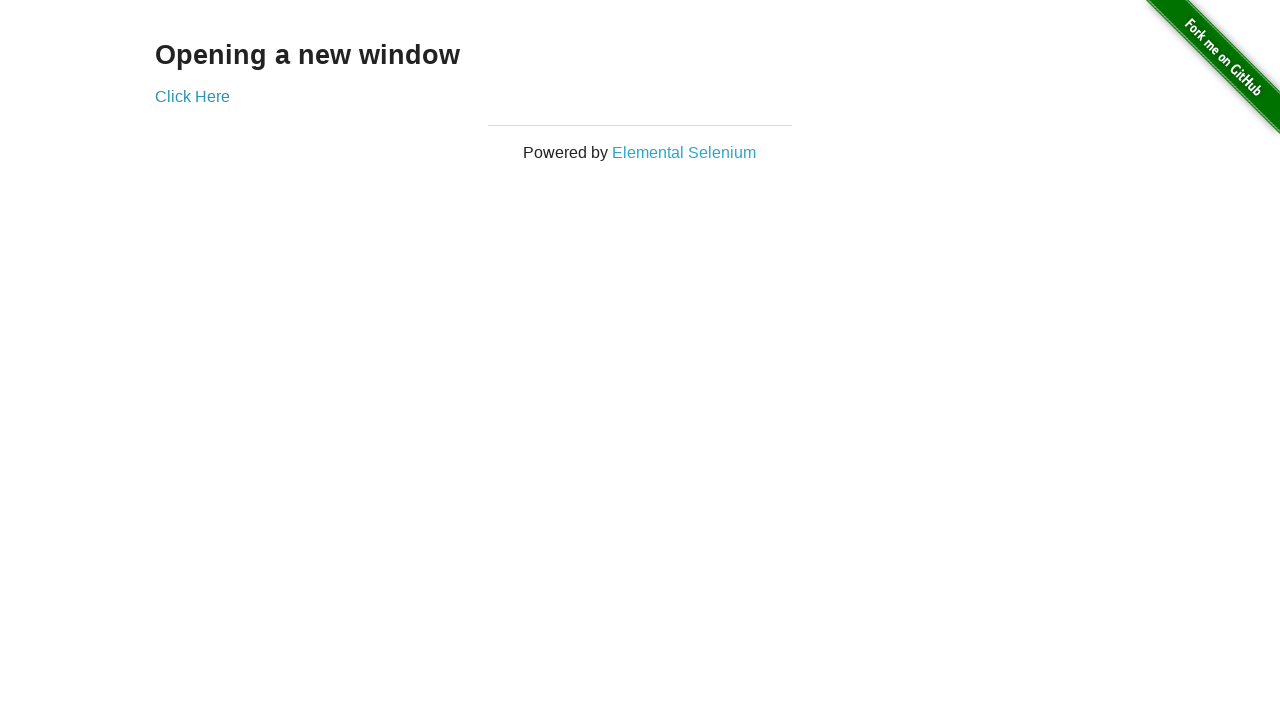

Switched focus back to parent window
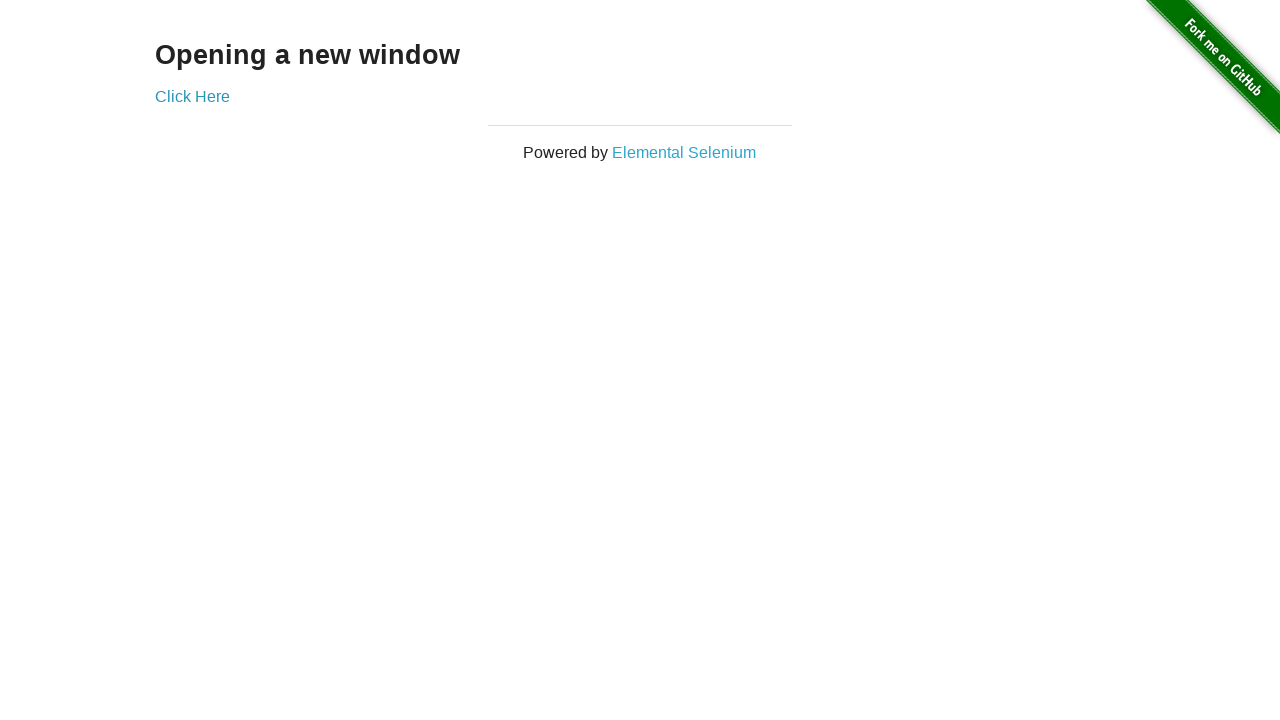

Retrieved text from parent window: 'Opening a new window'
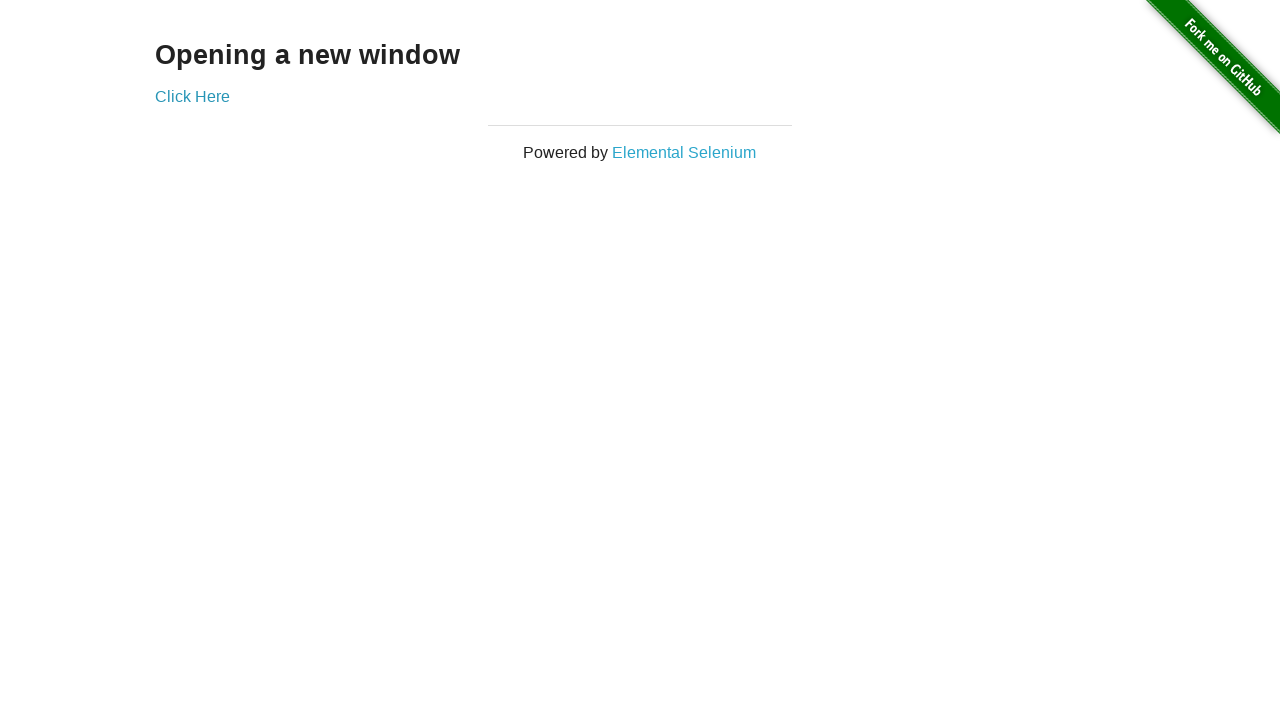

Closed child window/page
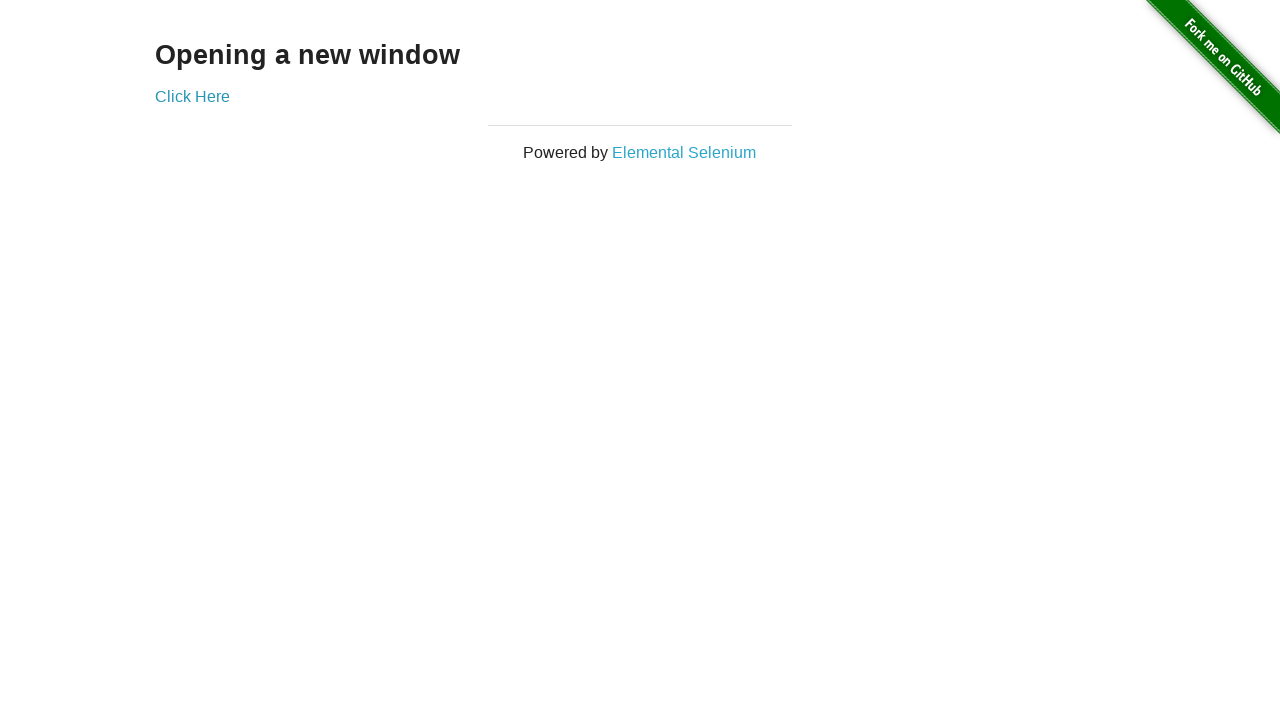

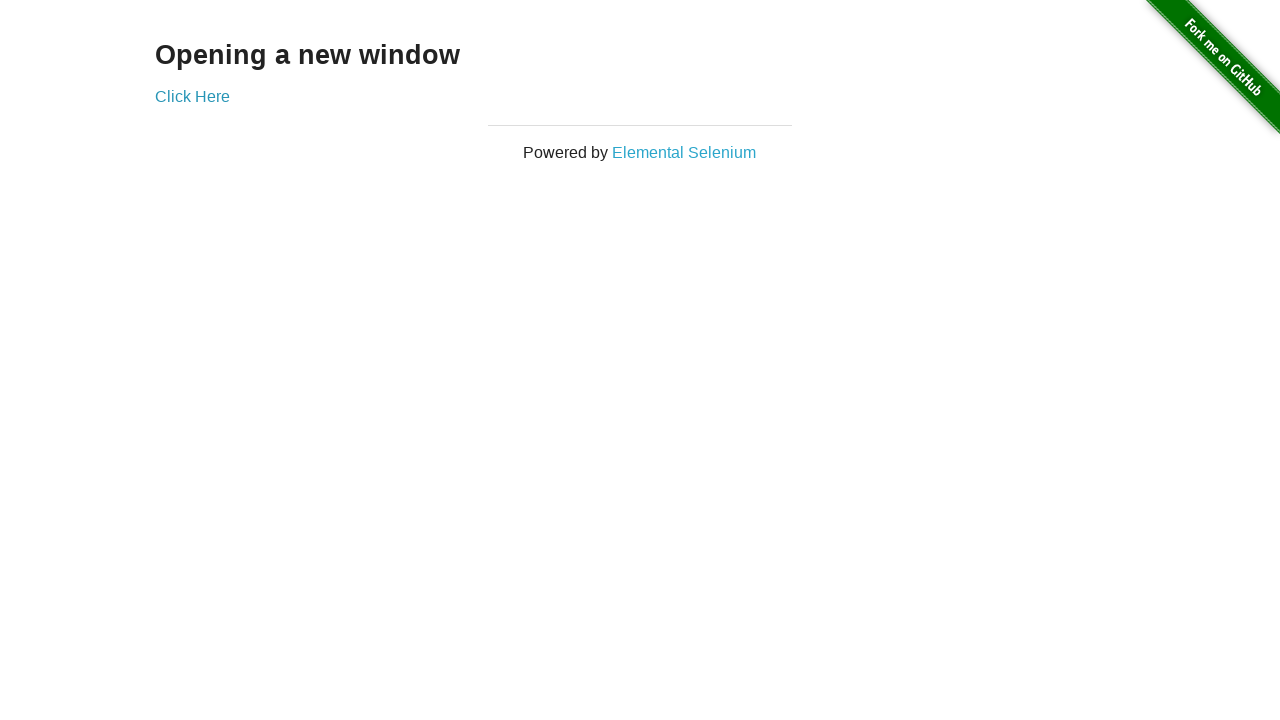